Navigates to an HTML forms tutorial page on echoecho.com. The script only performs navigation with no additional interactions.

Starting URL: https://echoecho.com/htmlforms09.htm

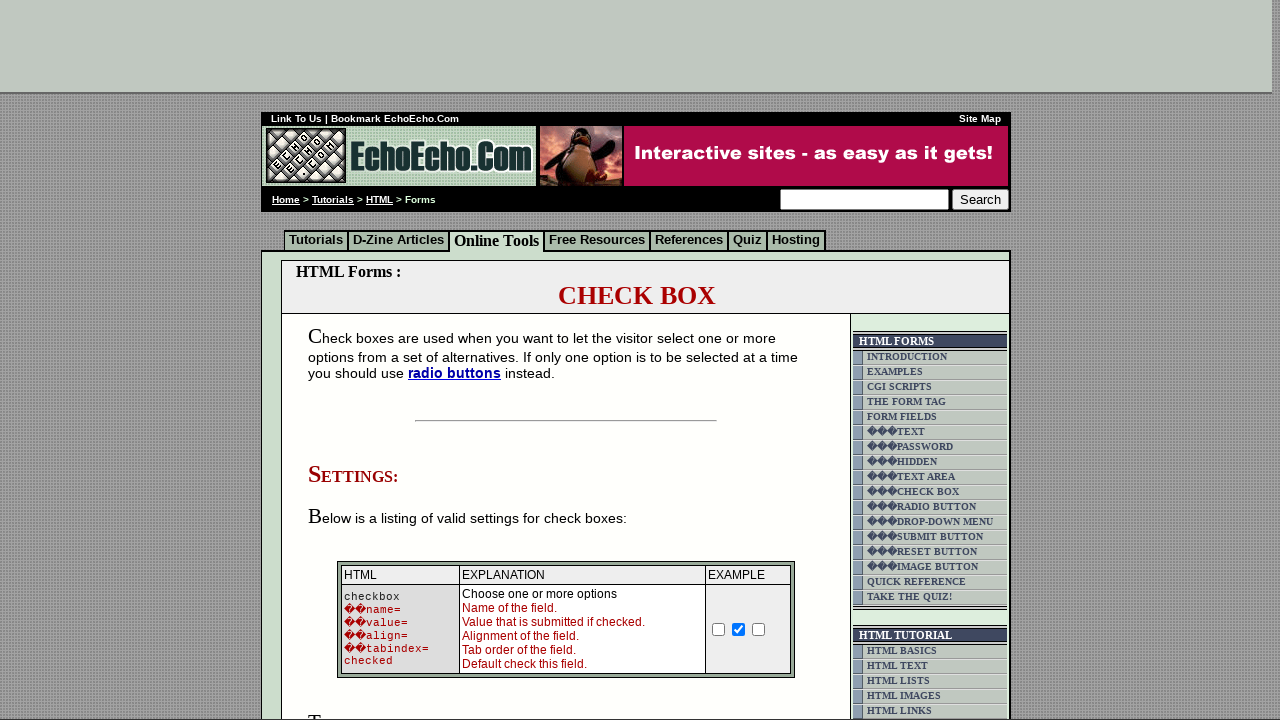

Waited for page DOM to be fully loaded
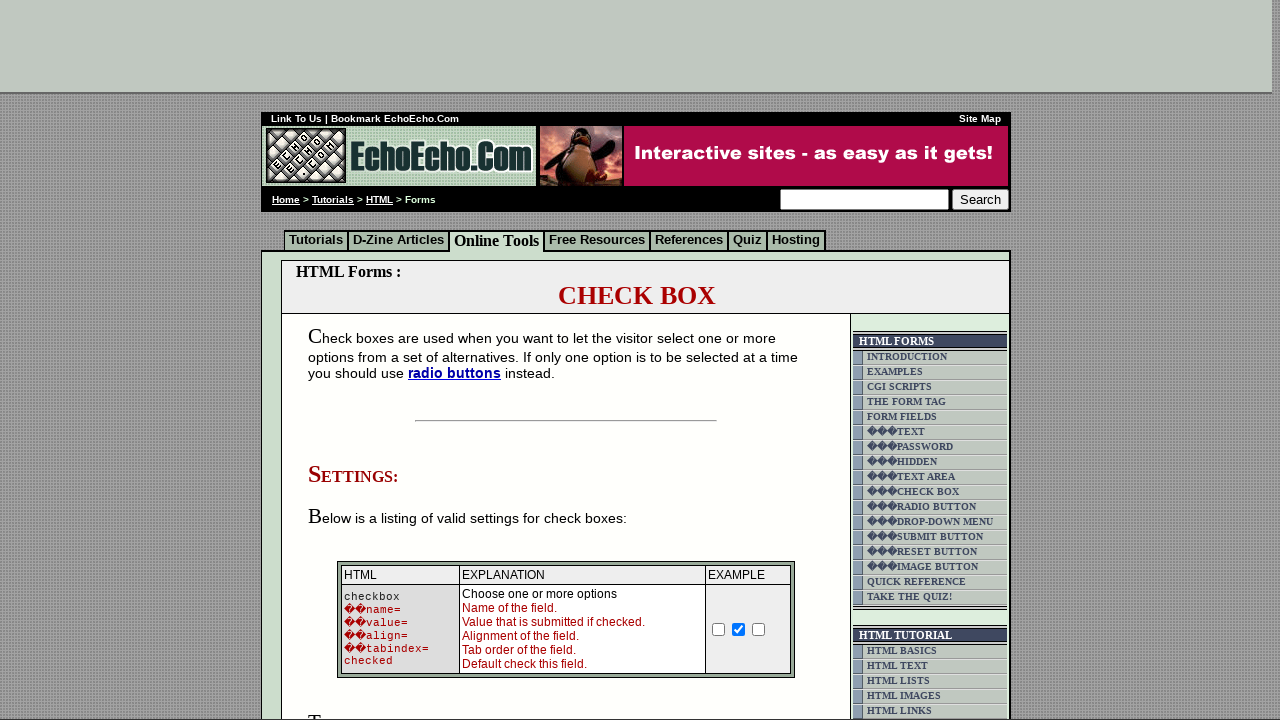

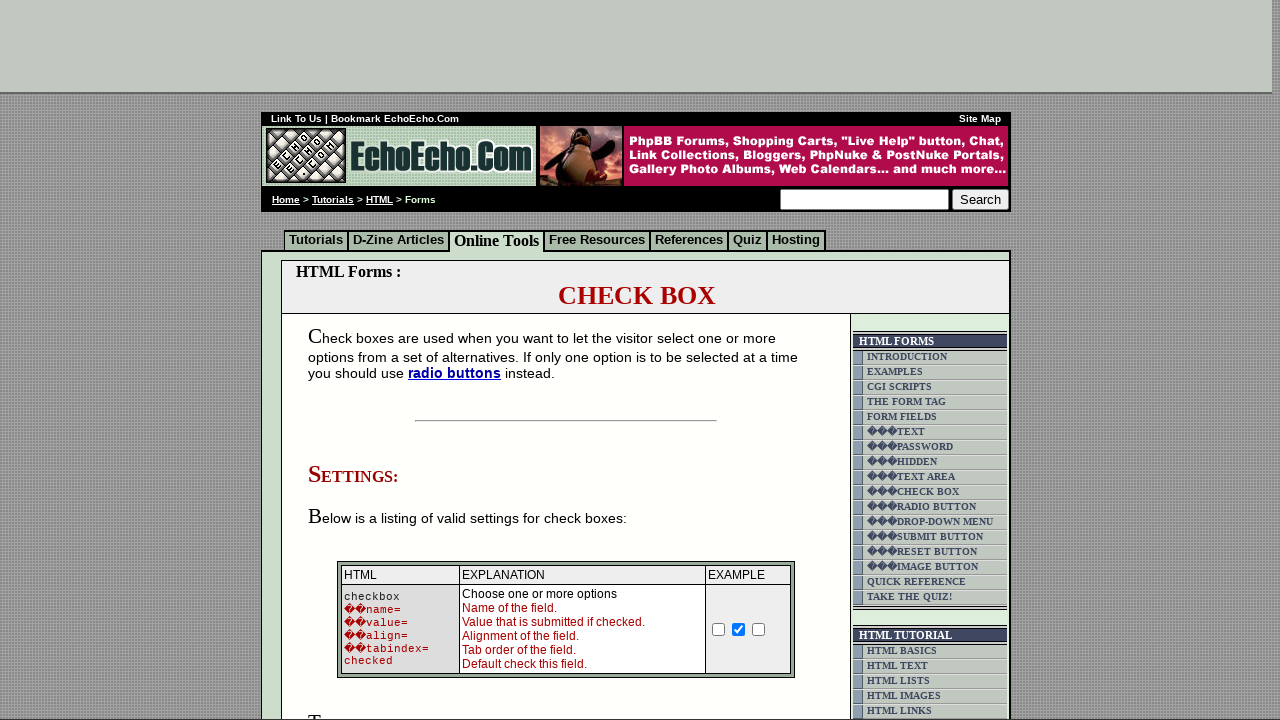